Navigates to the AJIO e-commerce website with browser notification and geolocation permissions pre-configured

Starting URL: https://www.ajio.com/

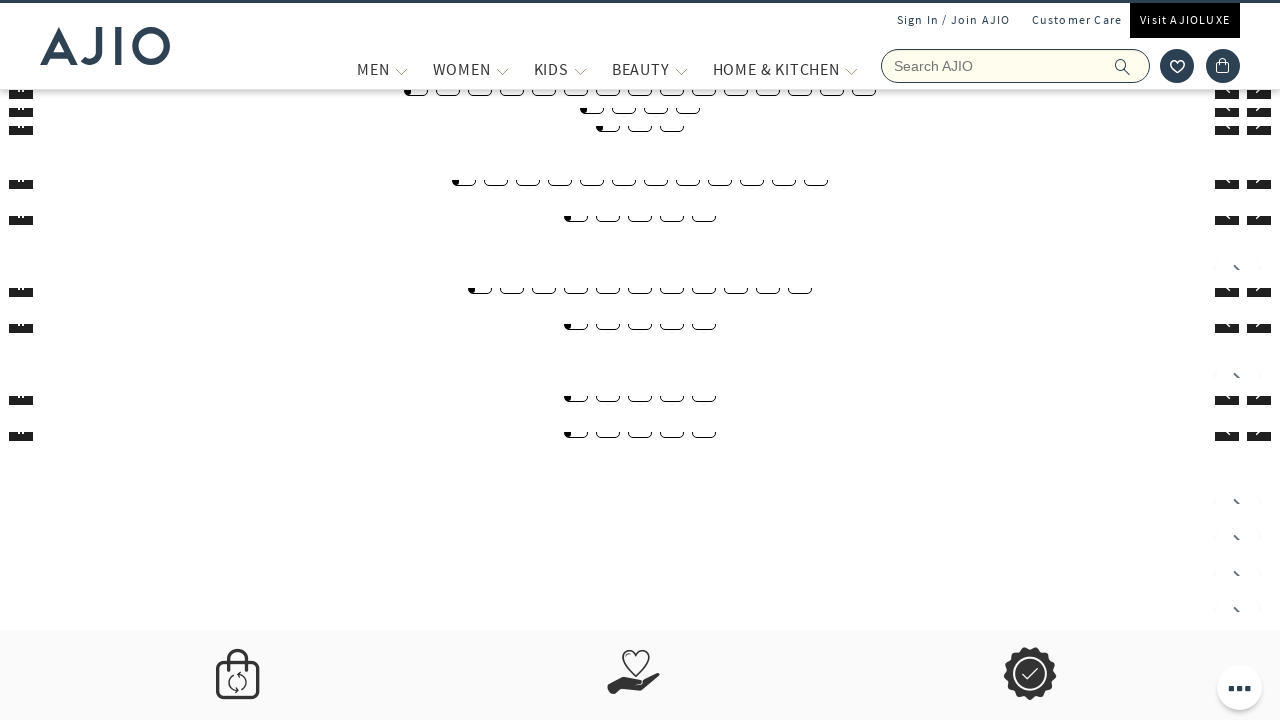

Waited for page to reach networkidle state on AJIO website
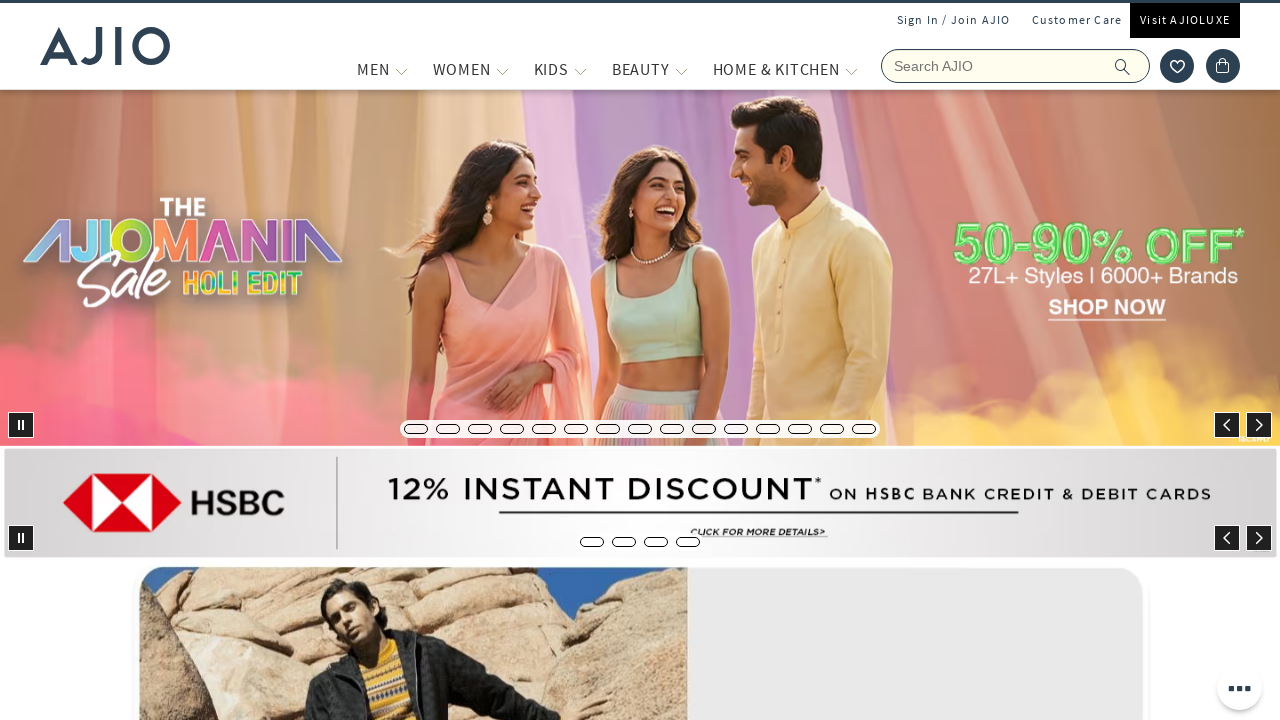

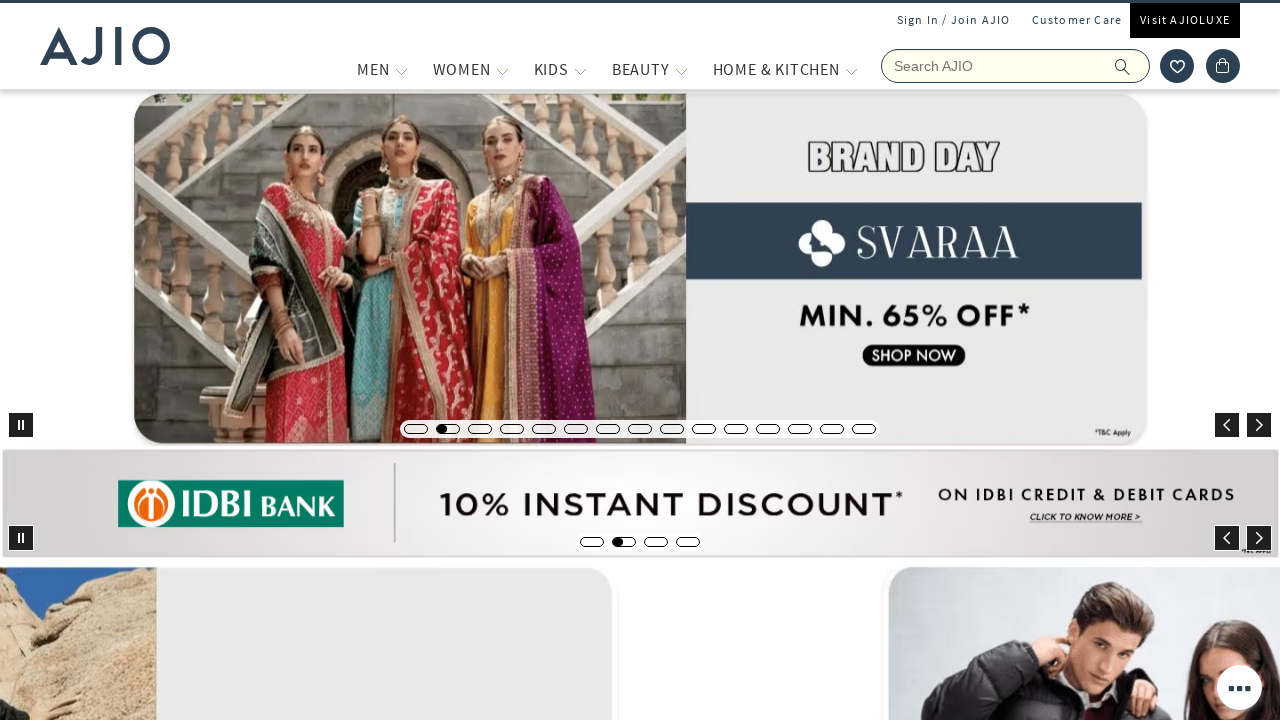